Tests drag-and-drop functionality on jQuery UI demo page by dragging an element and dropping it onto a target area within an iframe

Starting URL: https://jqueryui.com/droppable/

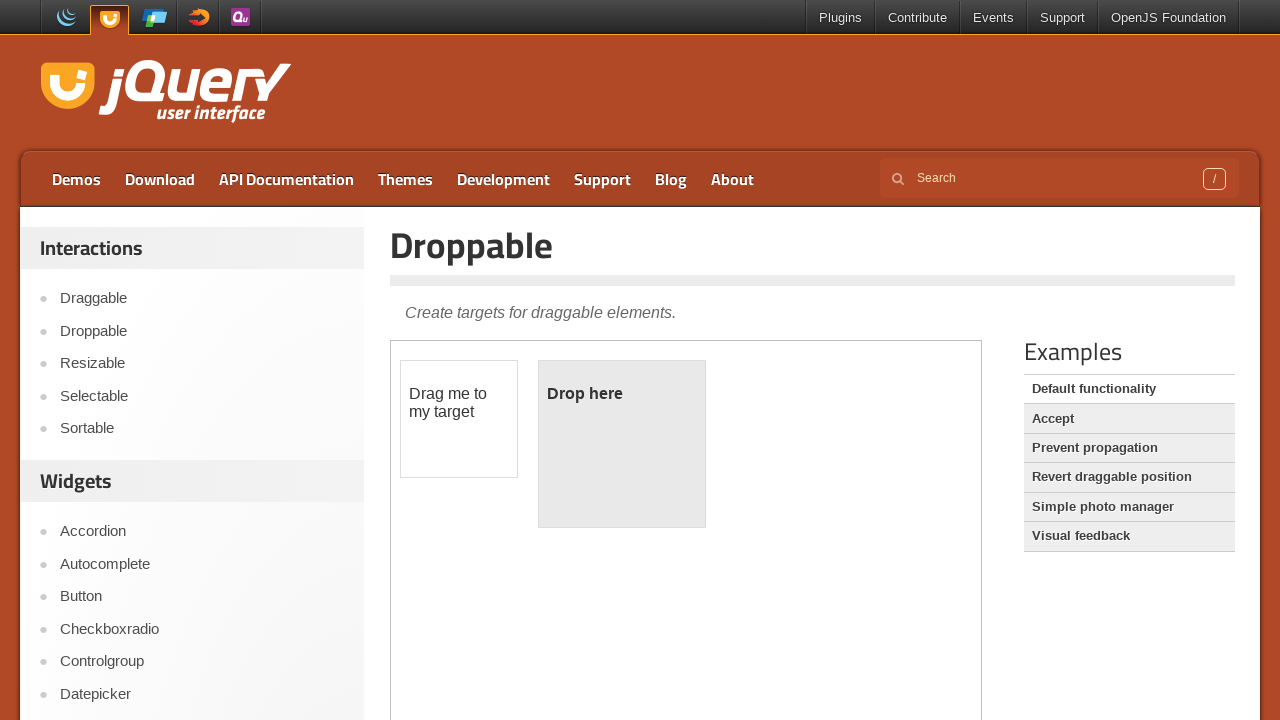

Located iframe containing the drag-and-drop demo
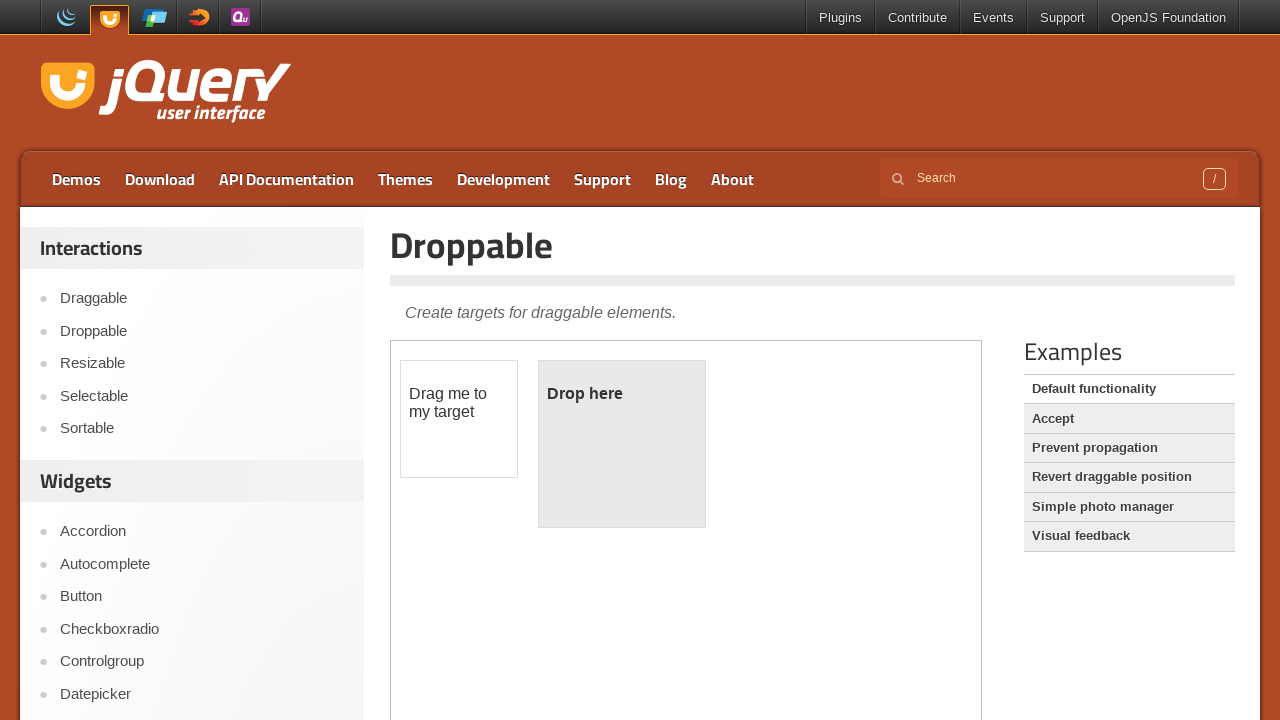

Clicked on the draggable element at (459, 419) on iframe.demo-frame >> internal:control=enter-frame >> #draggable
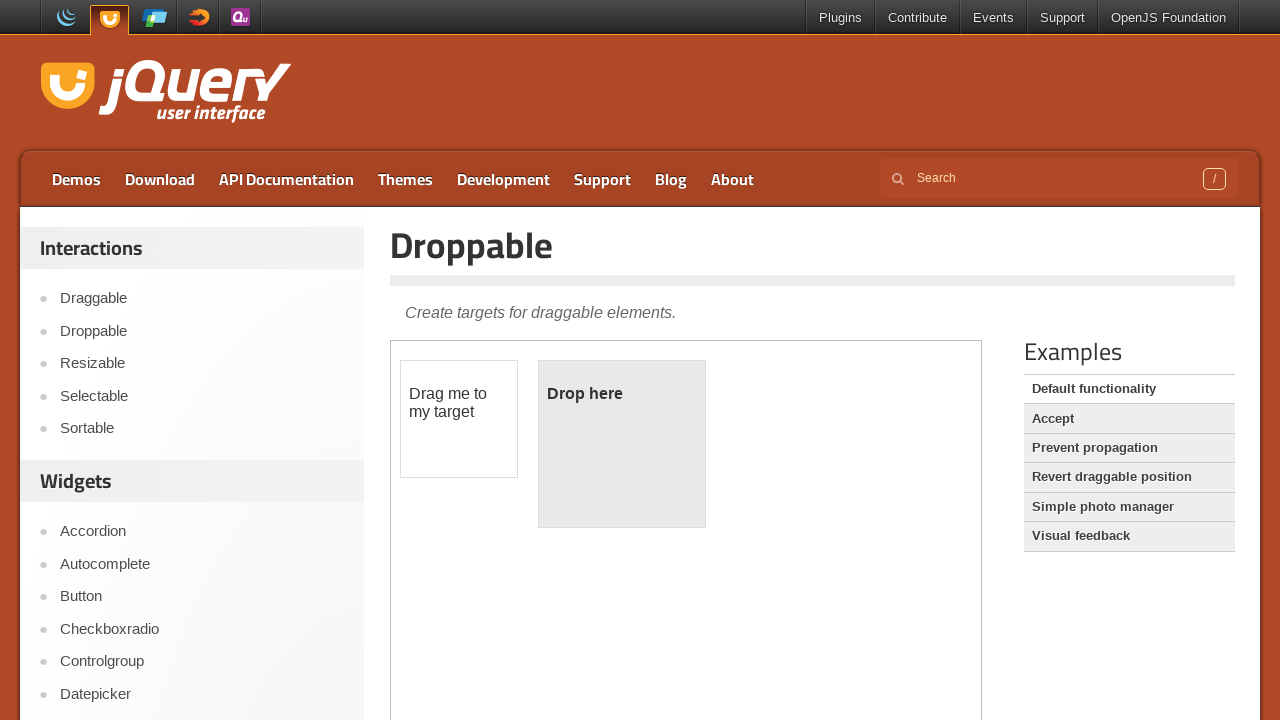

Dragged element from draggable source to droppable target area at (622, 444)
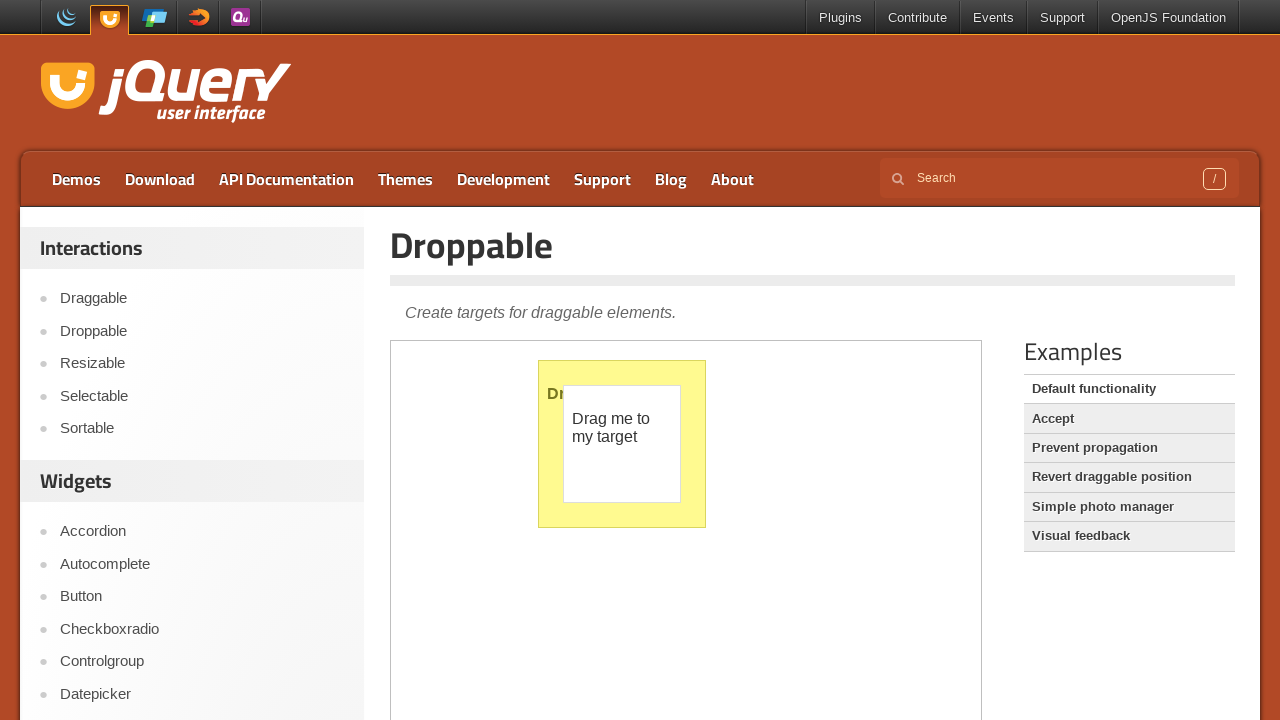

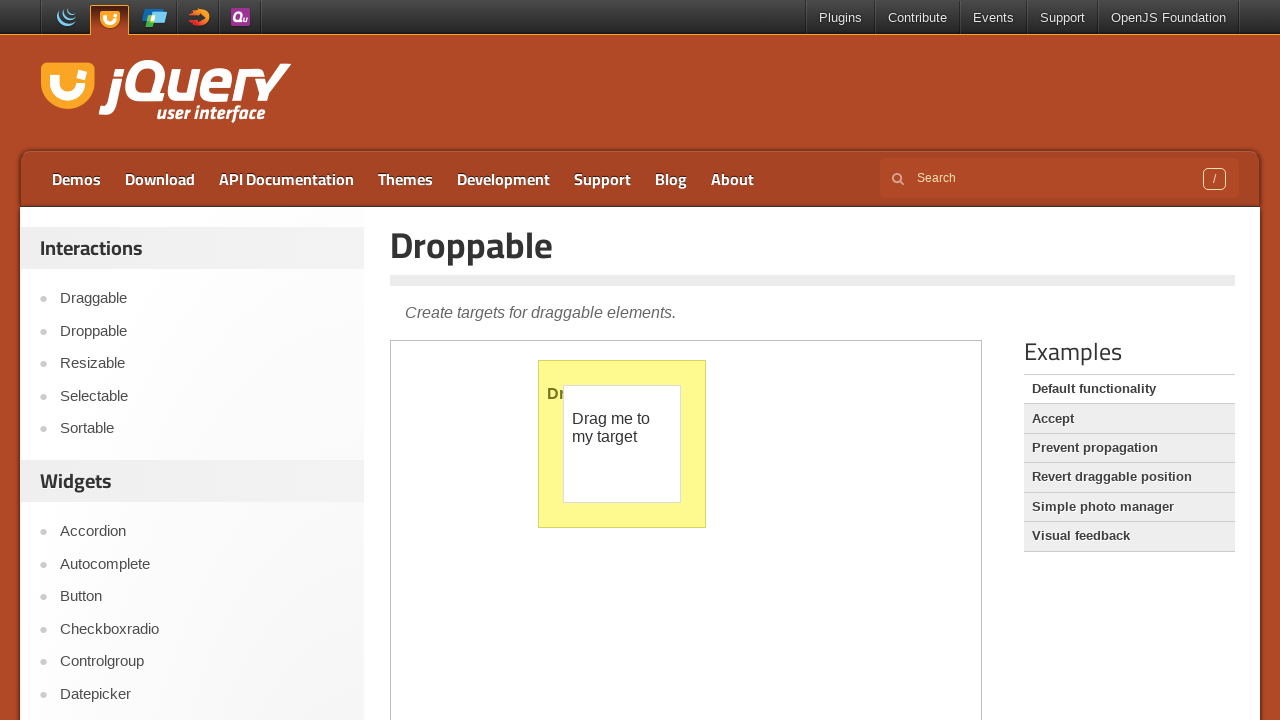